Tests the contact form submission on Jupiter Toys website by filling in forename, surname, email, telephone, and message fields, then submitting and verifying the success message.

Starting URL: https://jupiter.cloud.planittesting.com

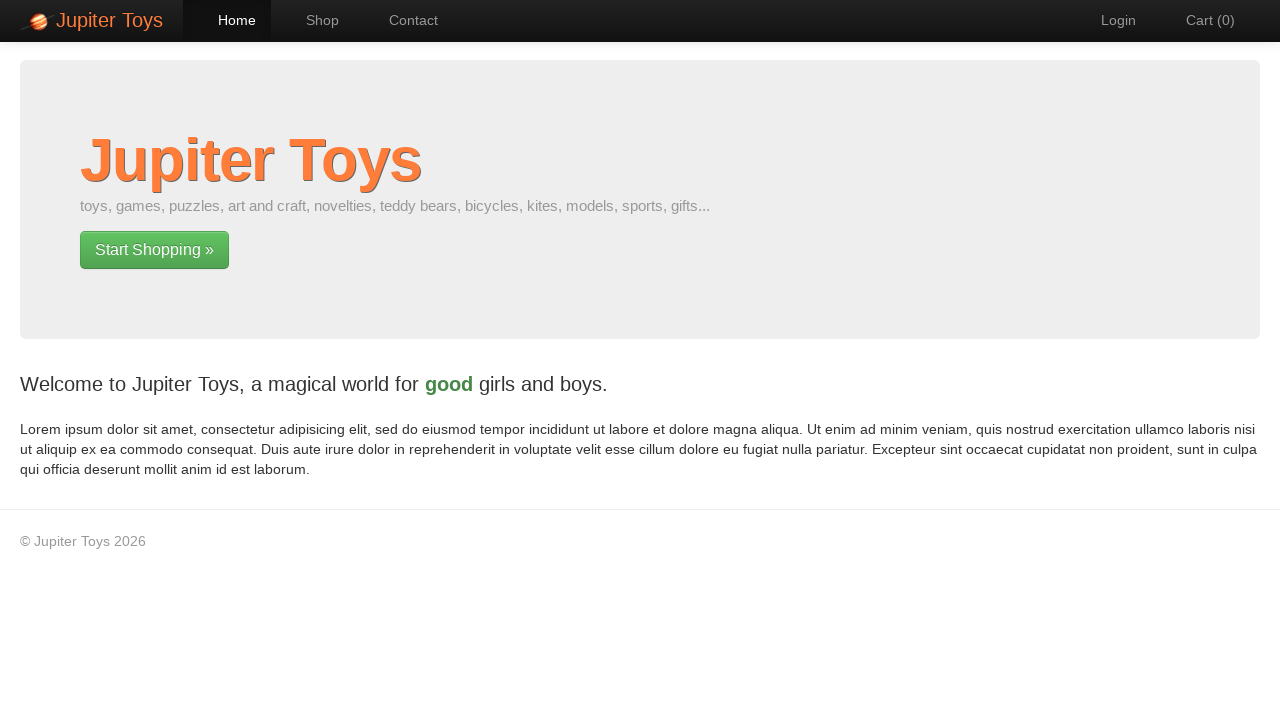

Clicked on contact tab at (404, 20) on li#nav-contact a[href='#/contact']
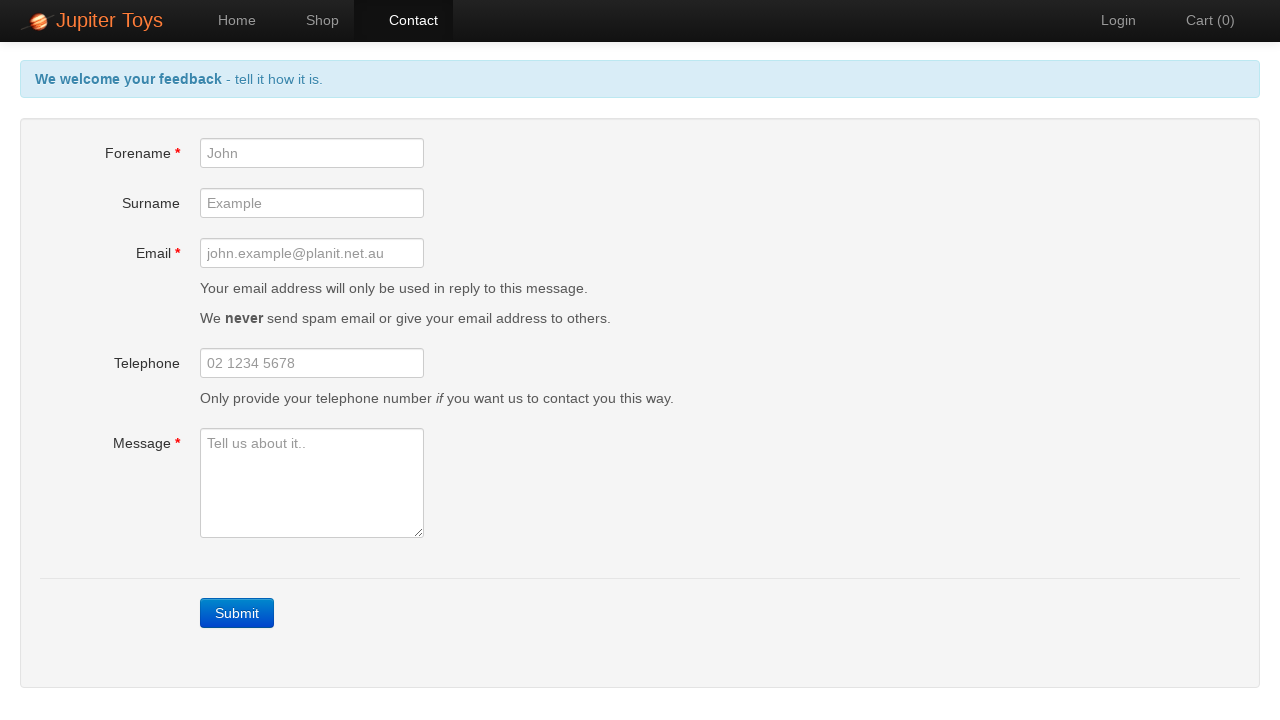

Forename field is ready
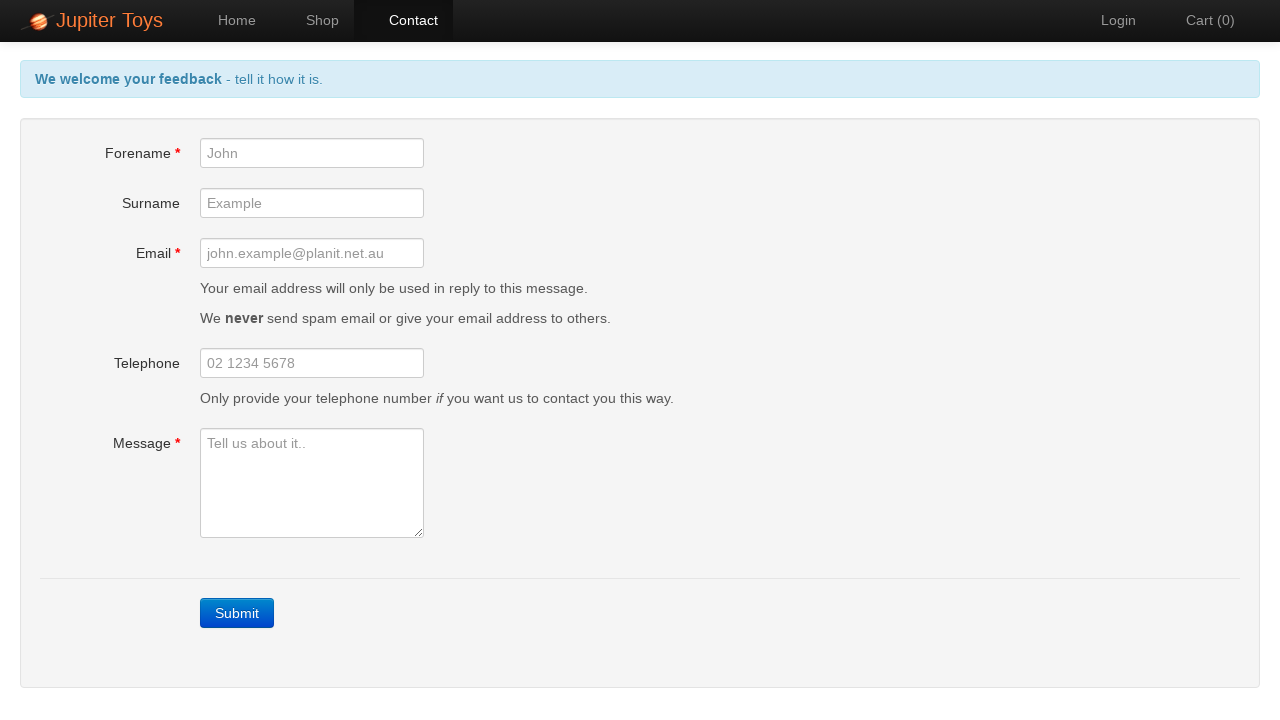

Filled forename field with 'Lauren' on input#forename
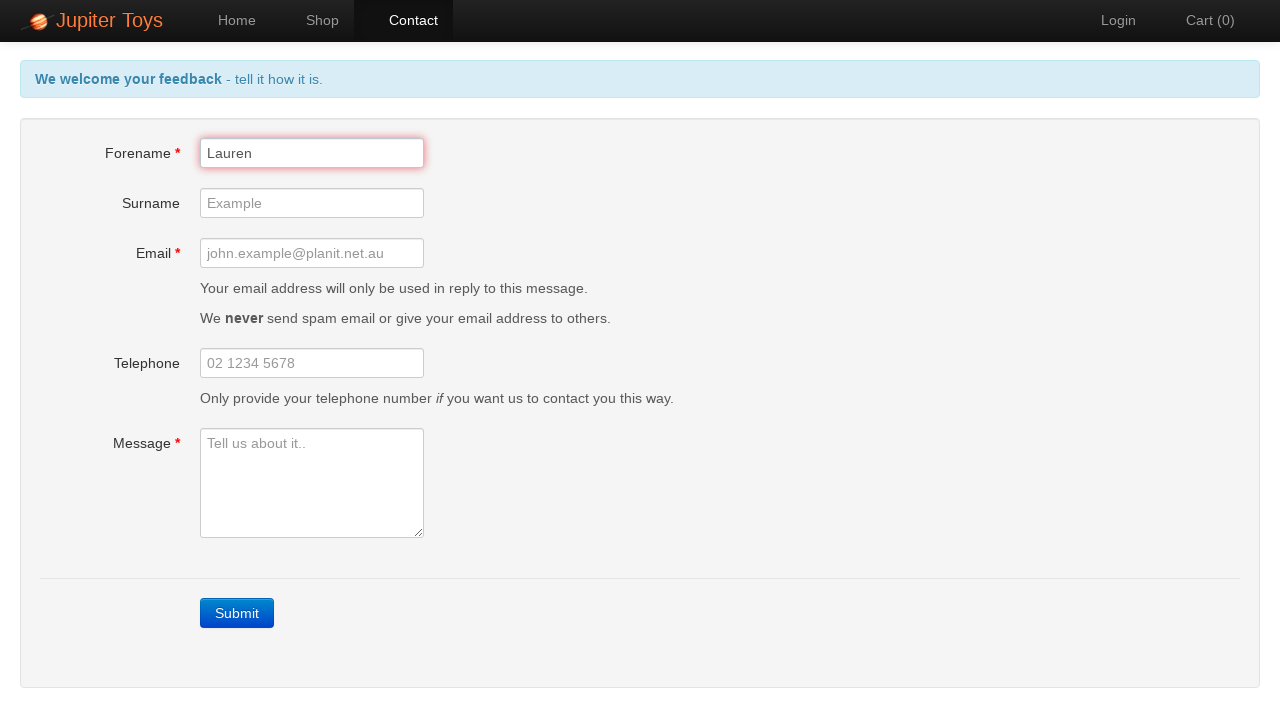

Filled surname field with 'James' on input#surname
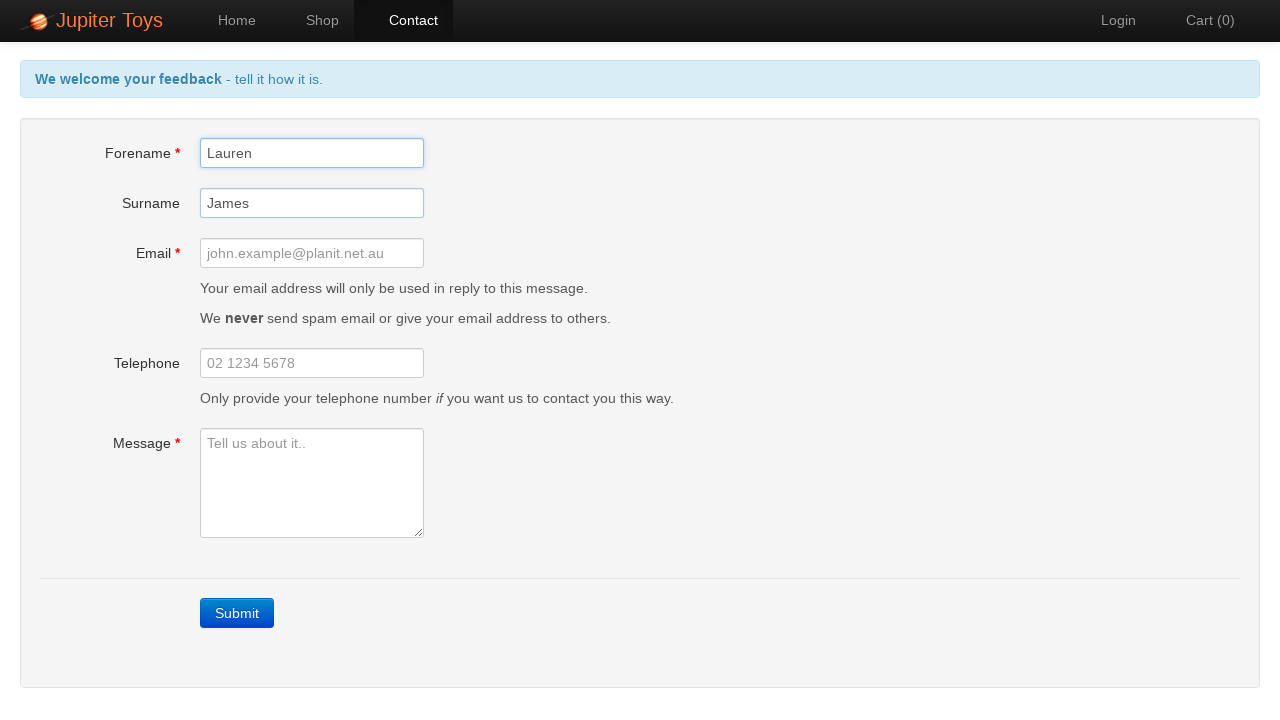

Filled email field with 'lauren.james@gmail.com' on input#email
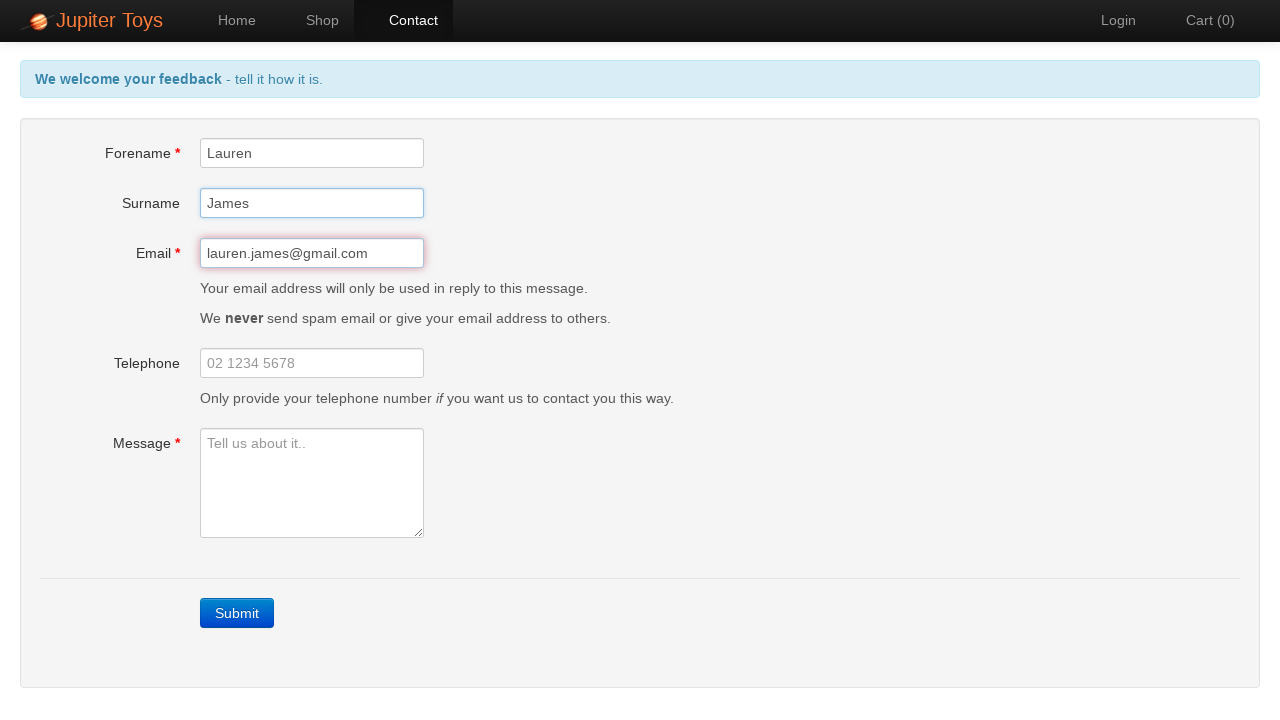

Filled telephone field with '0298765431' on input#telephone
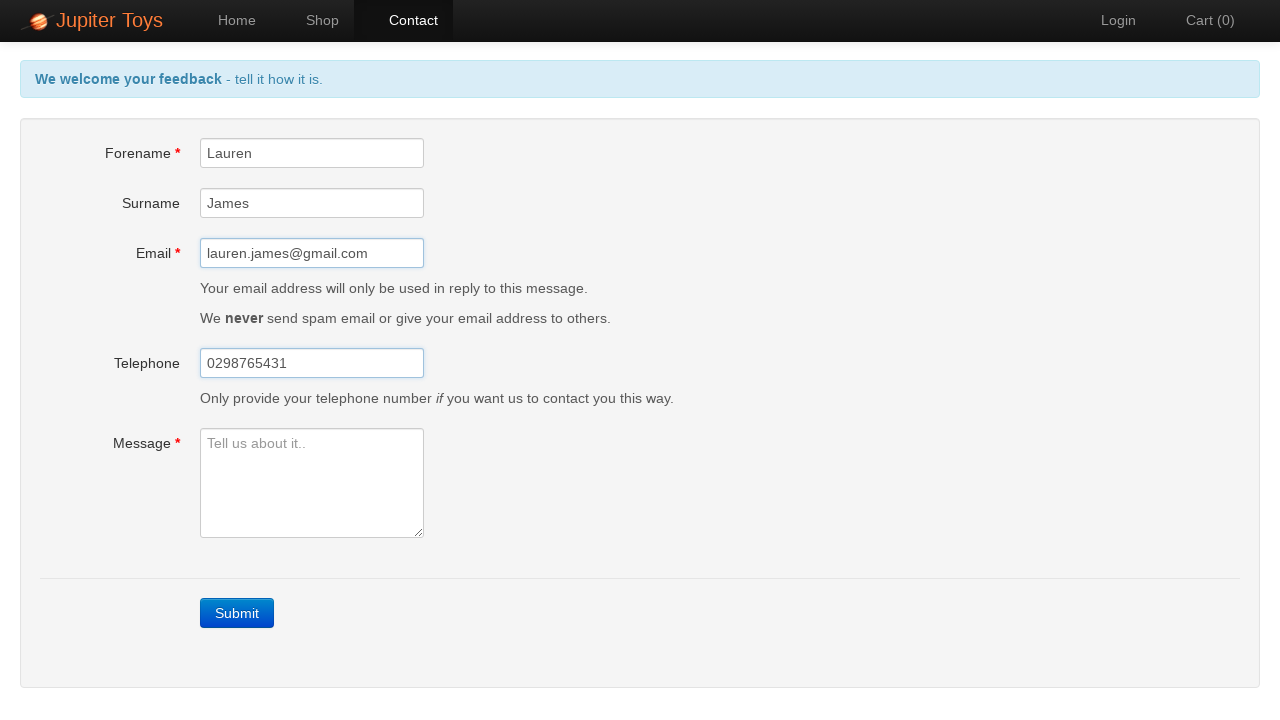

Filled message field with 'Hi, I am interested in buying toys' on textarea#message
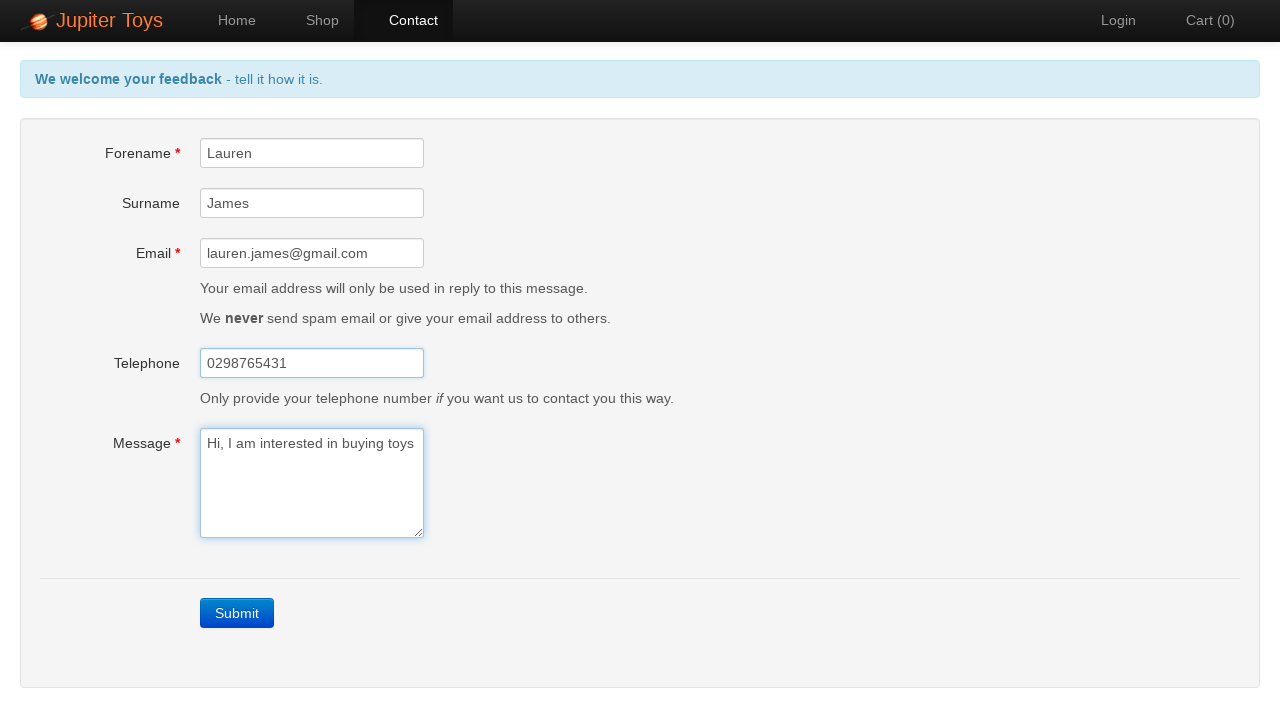

Clicked submit button at (237, 613) on a:has-text('Submit')
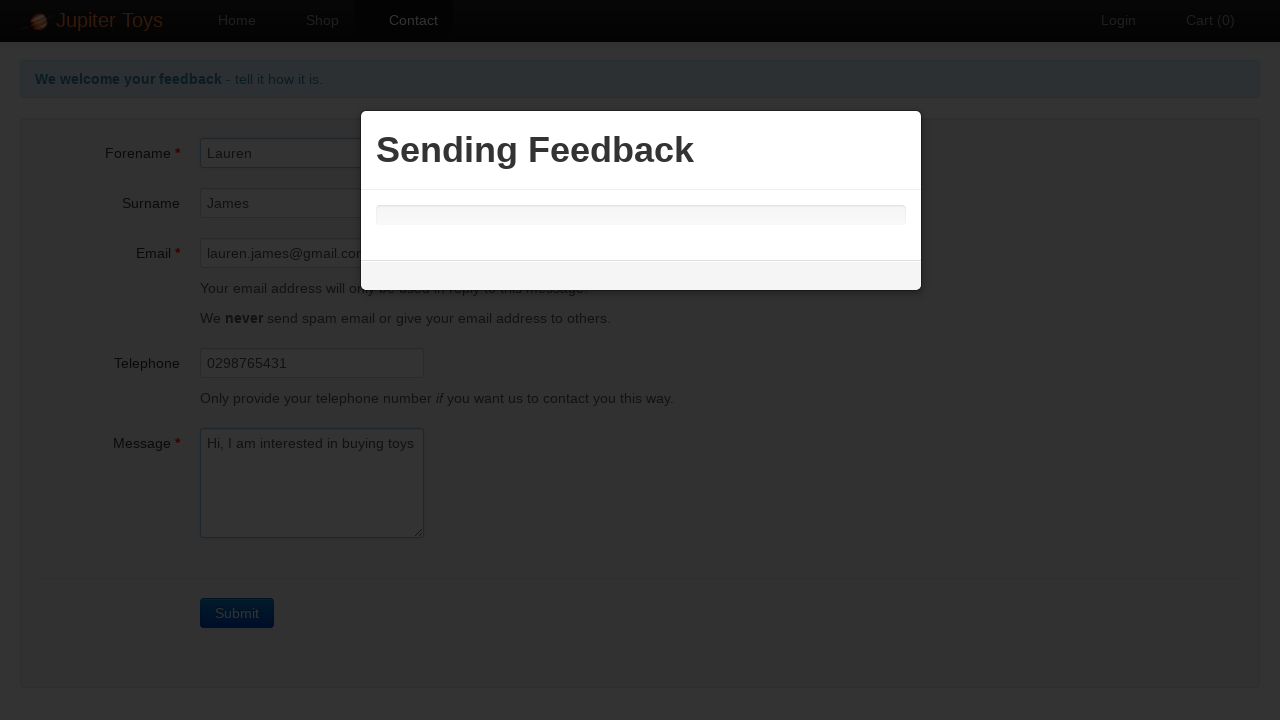

Success message appeared
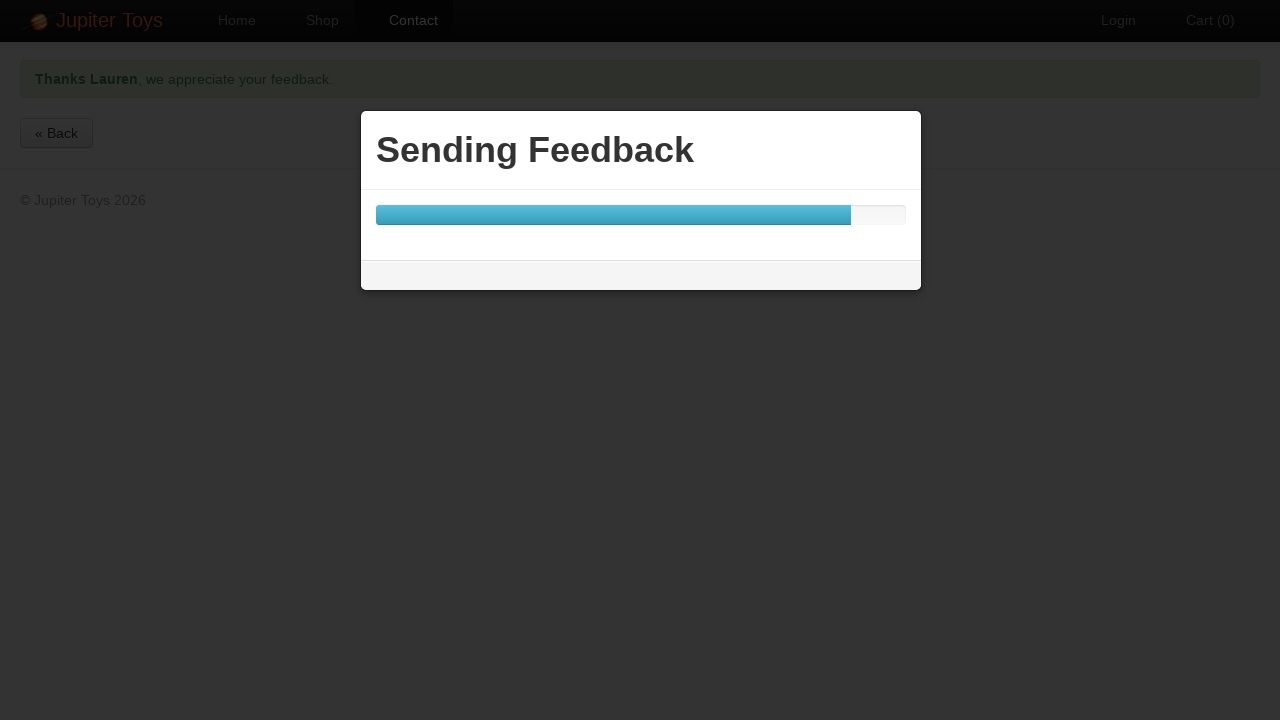

Retrieved success message text content
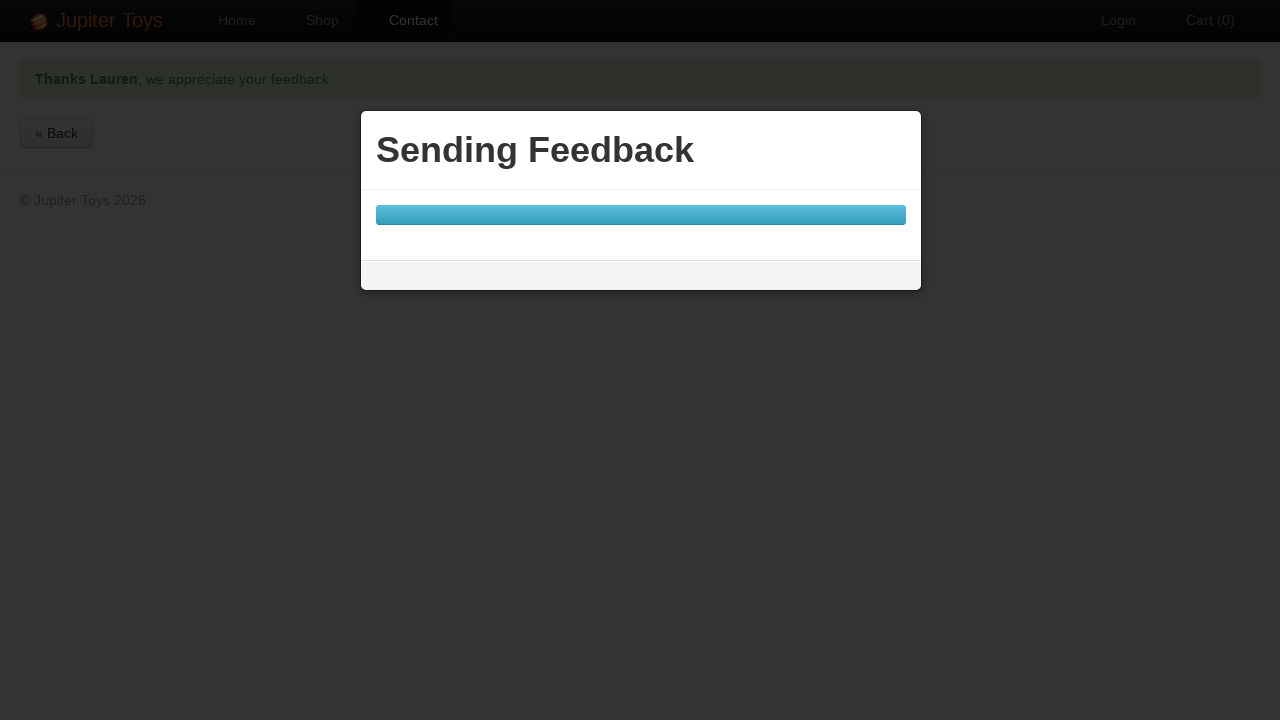

Verified success message contains 'Thanks Lauren'
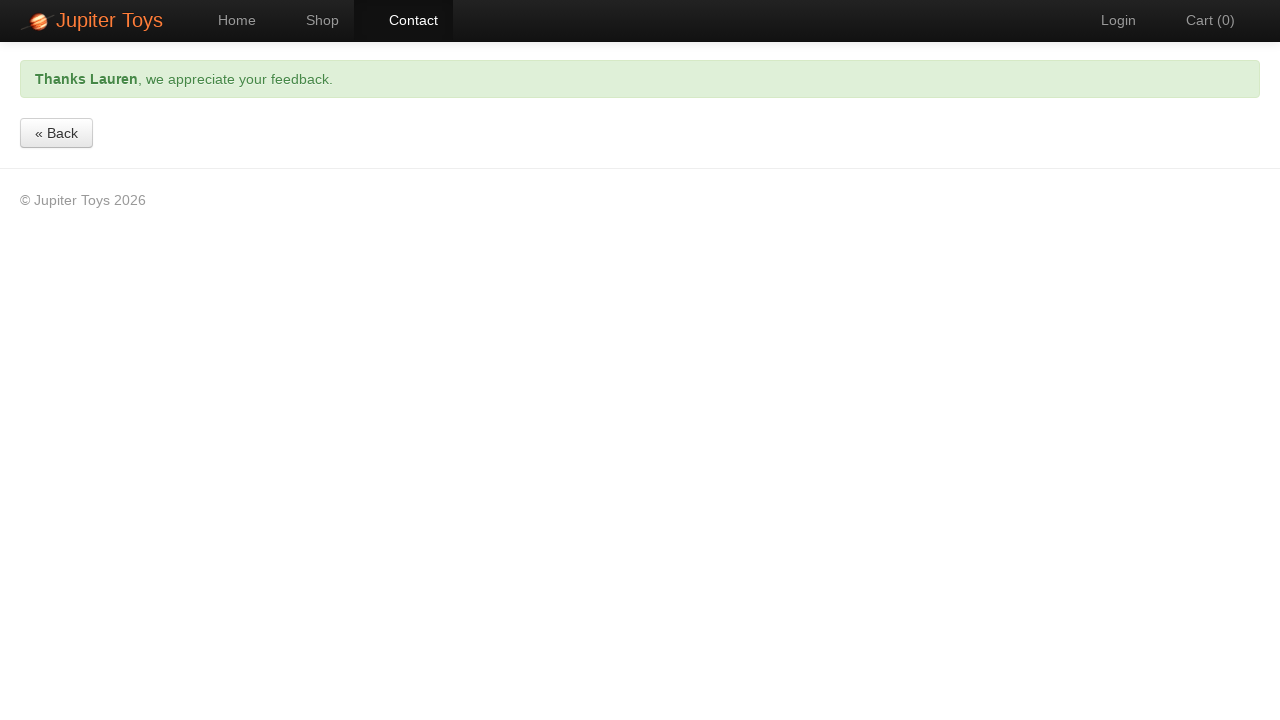

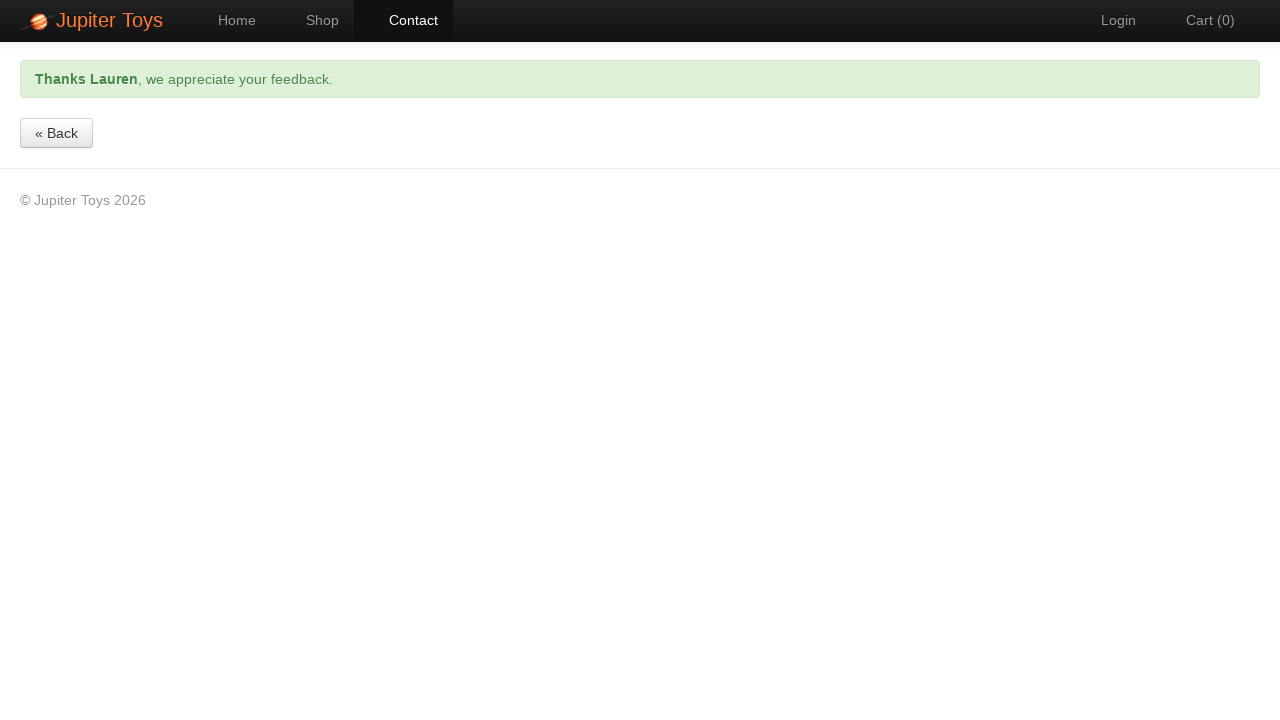